Tests the forgot password form by entering an email address and submitting the form to request a password reset.

Starting URL: https://practice.expandtesting.com/forgot-password

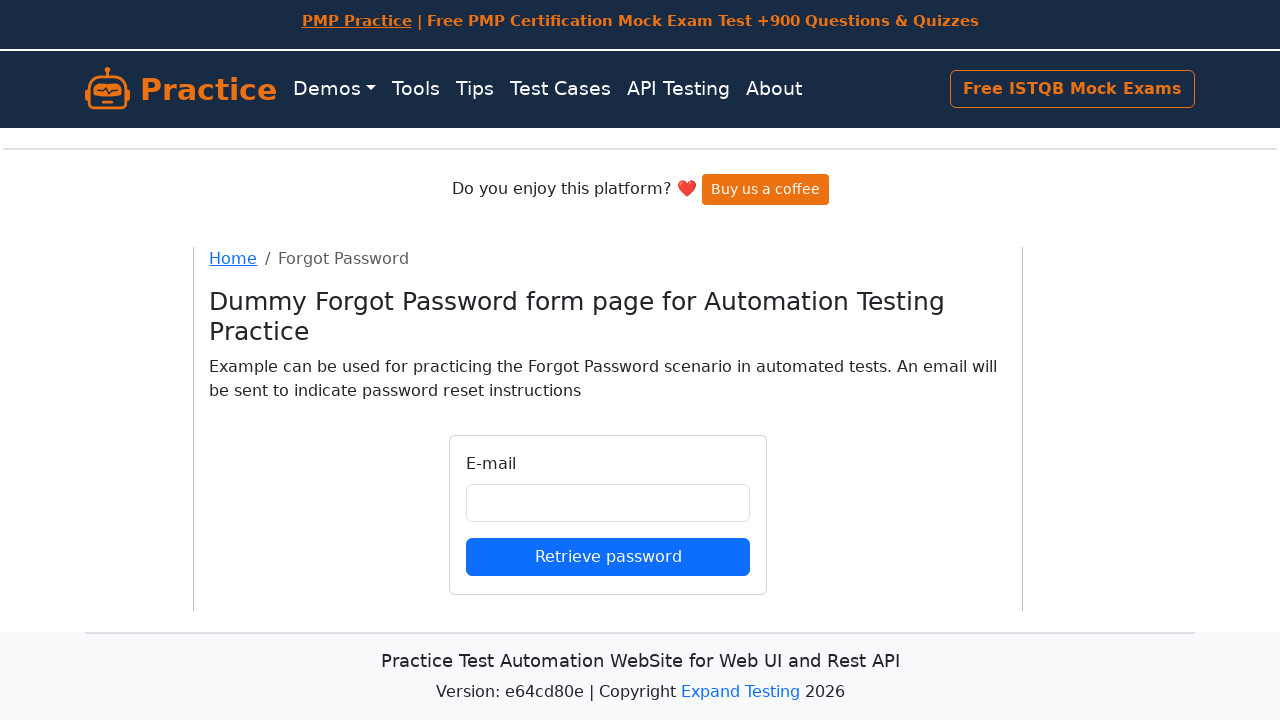

Filled email field with 'jane.smith92@testmail.com' on input#email
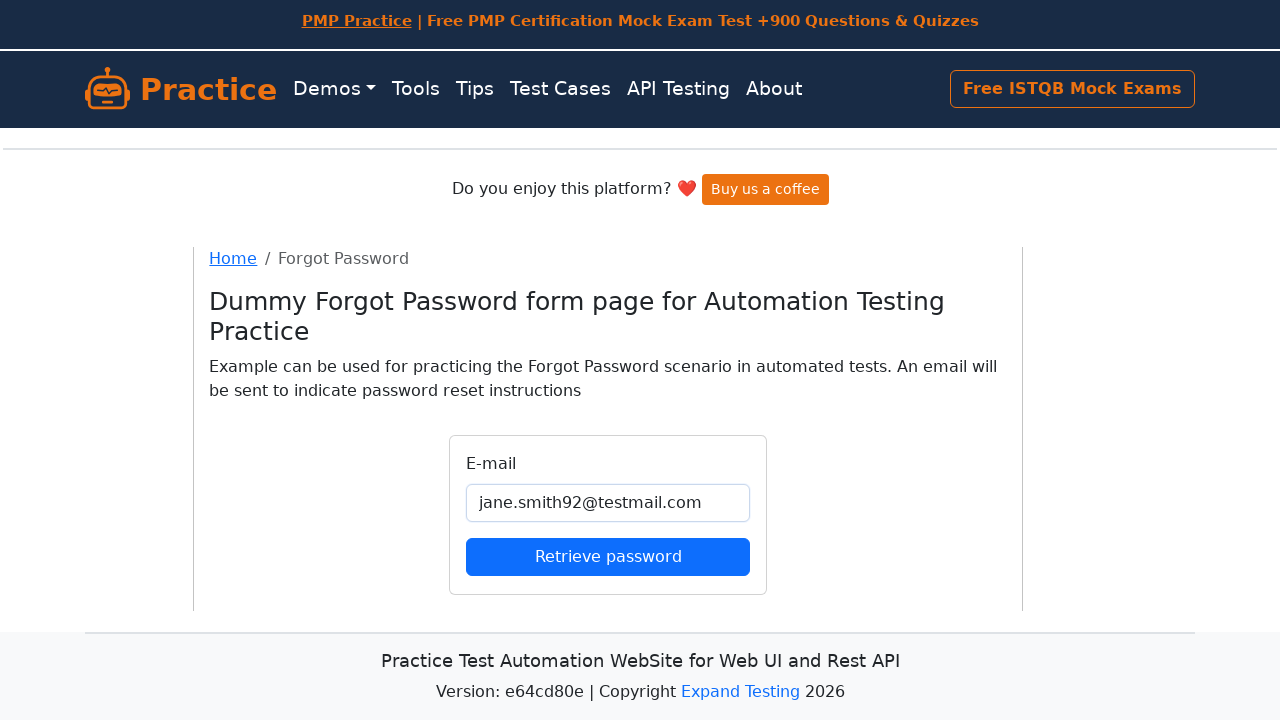

Clicked 'Retrieve password' button to submit forgot password form at (608, 556) on button[type='submit']
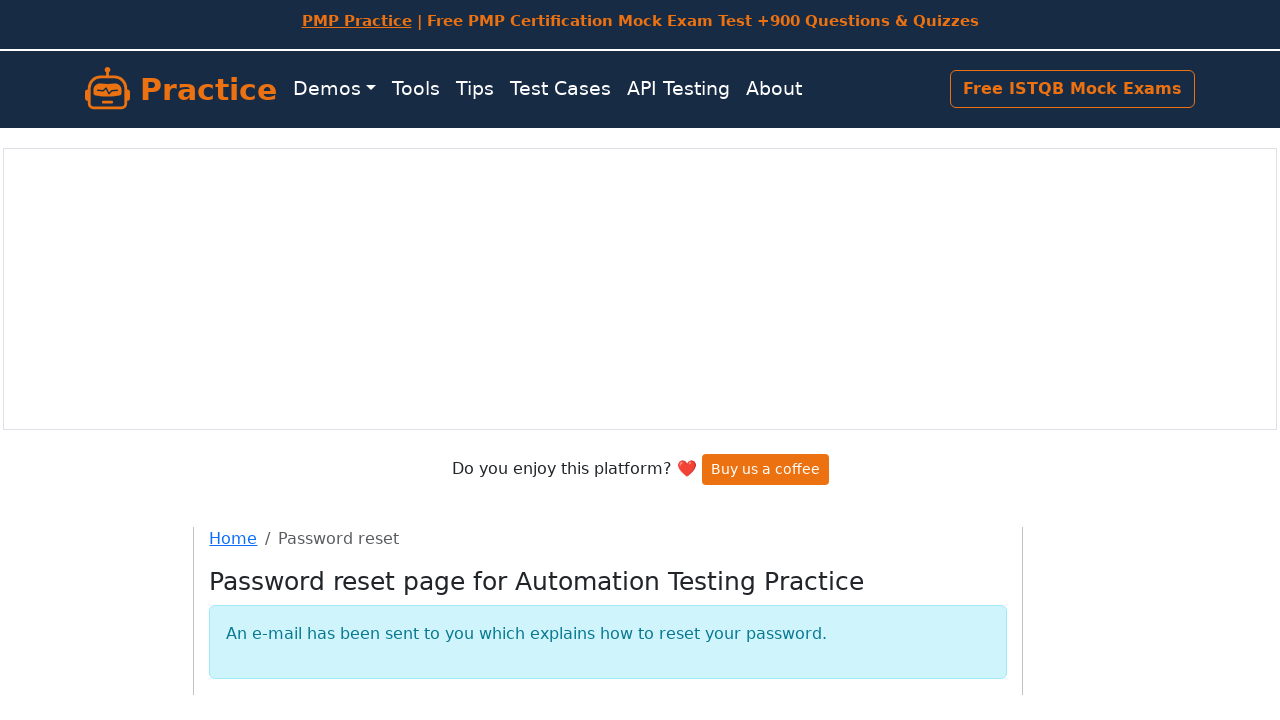

Form submission completed and page loaded
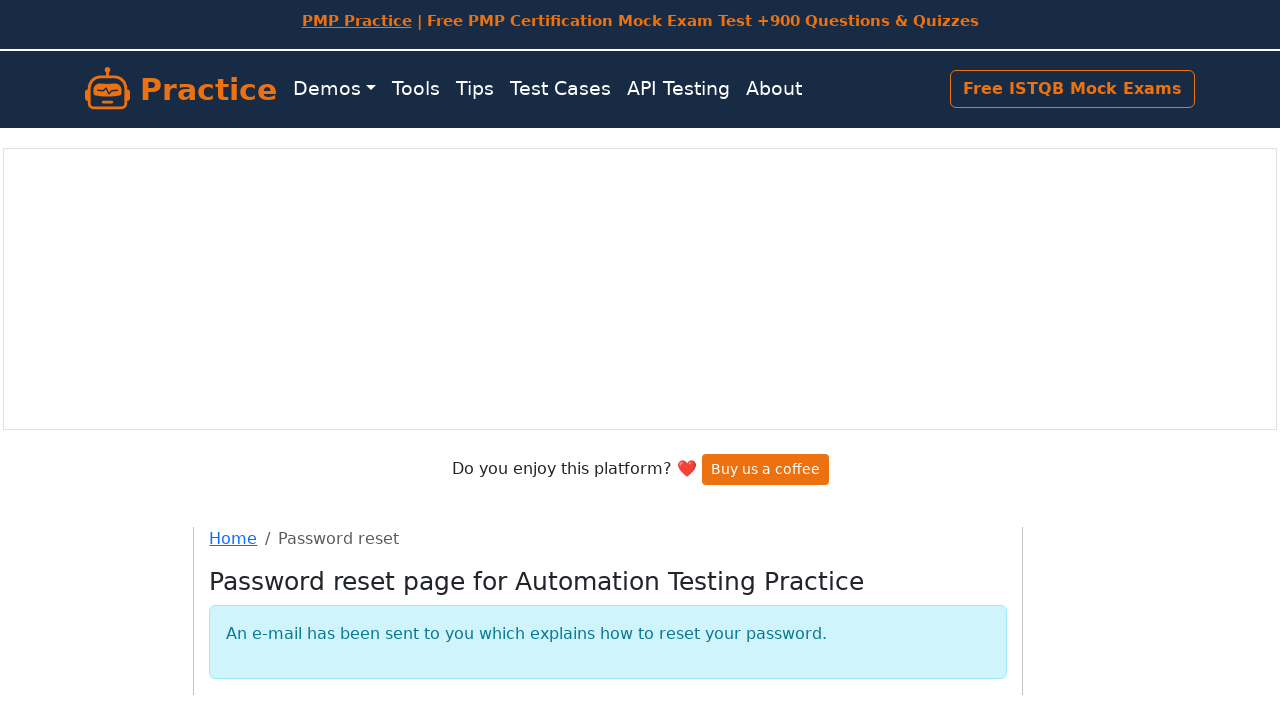

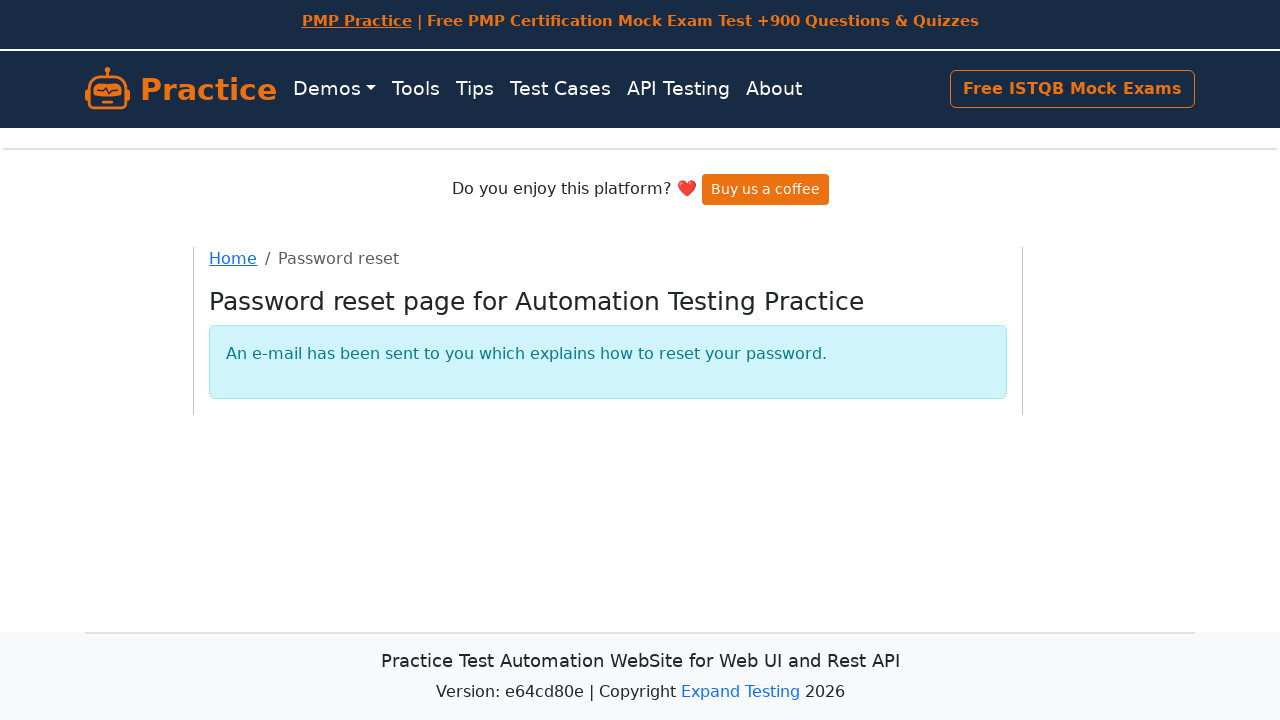